Tests that the high score is stored and persists after retrying the game.

Starting URL: https://borbely-dominik-peter.github.io/WebProjekt3/

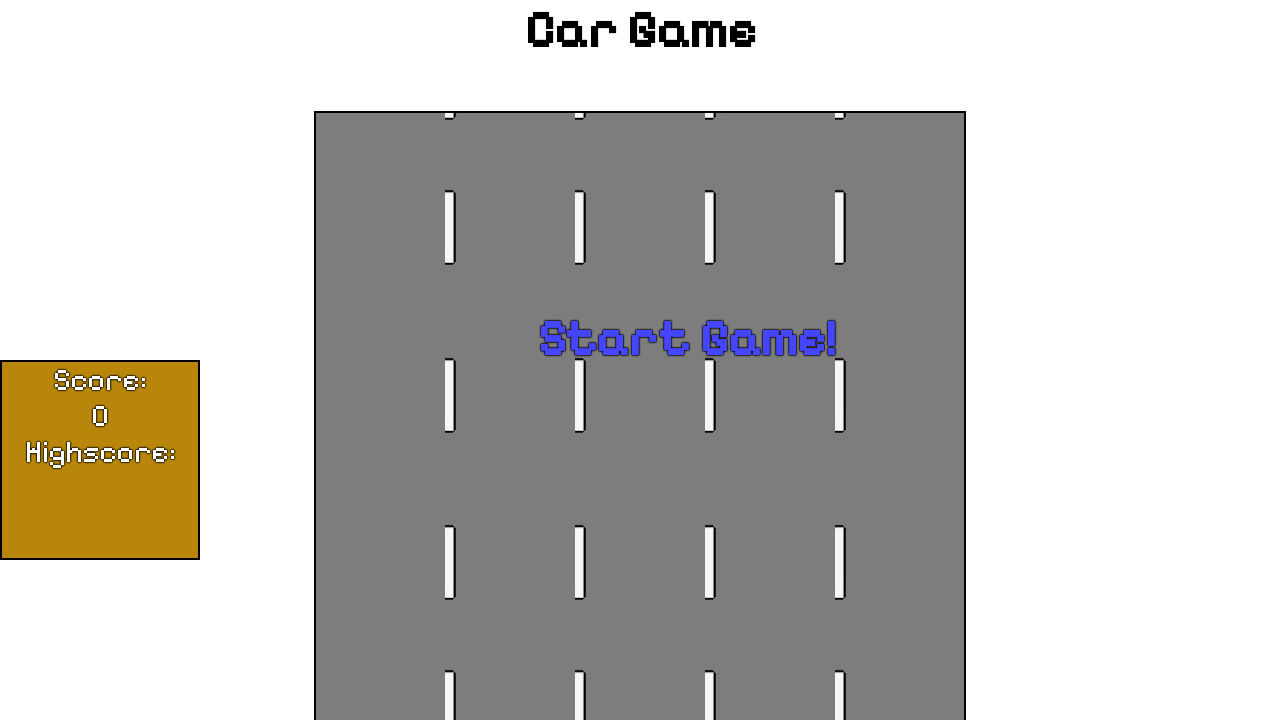

Set up dialog handler to auto-accept alerts
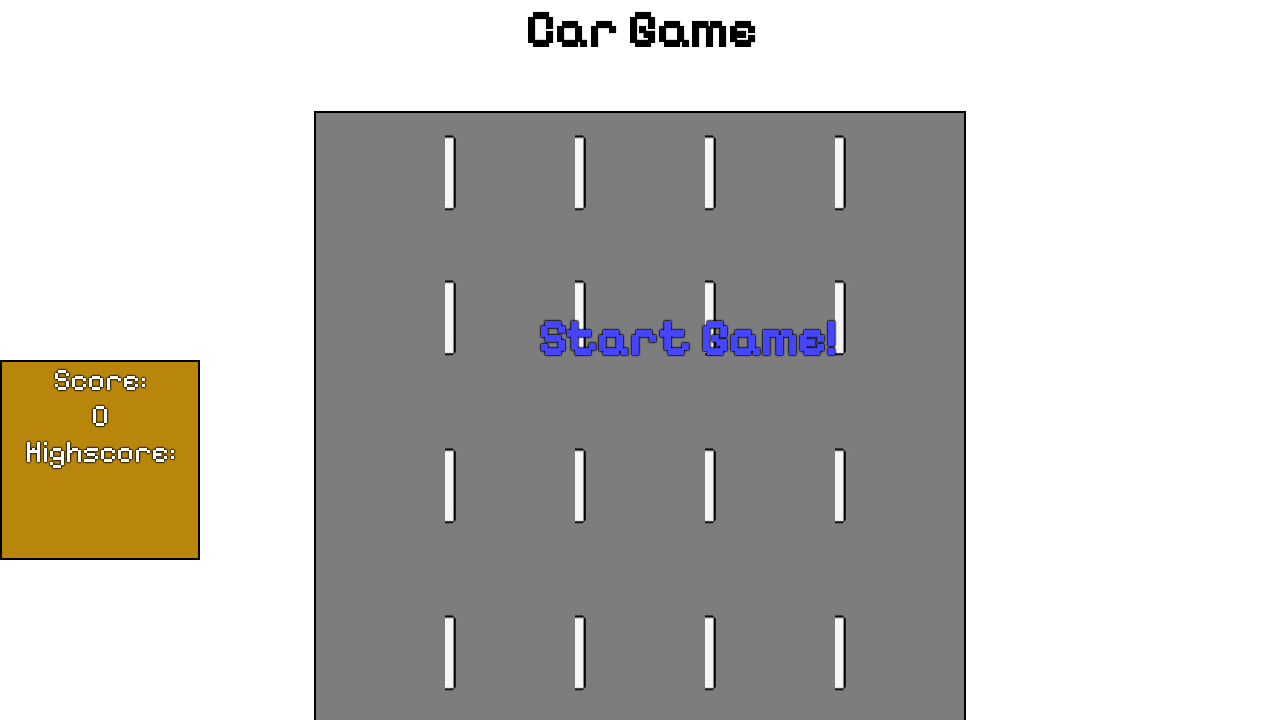

Clicked start button to begin the game at (687, 338) on #startText
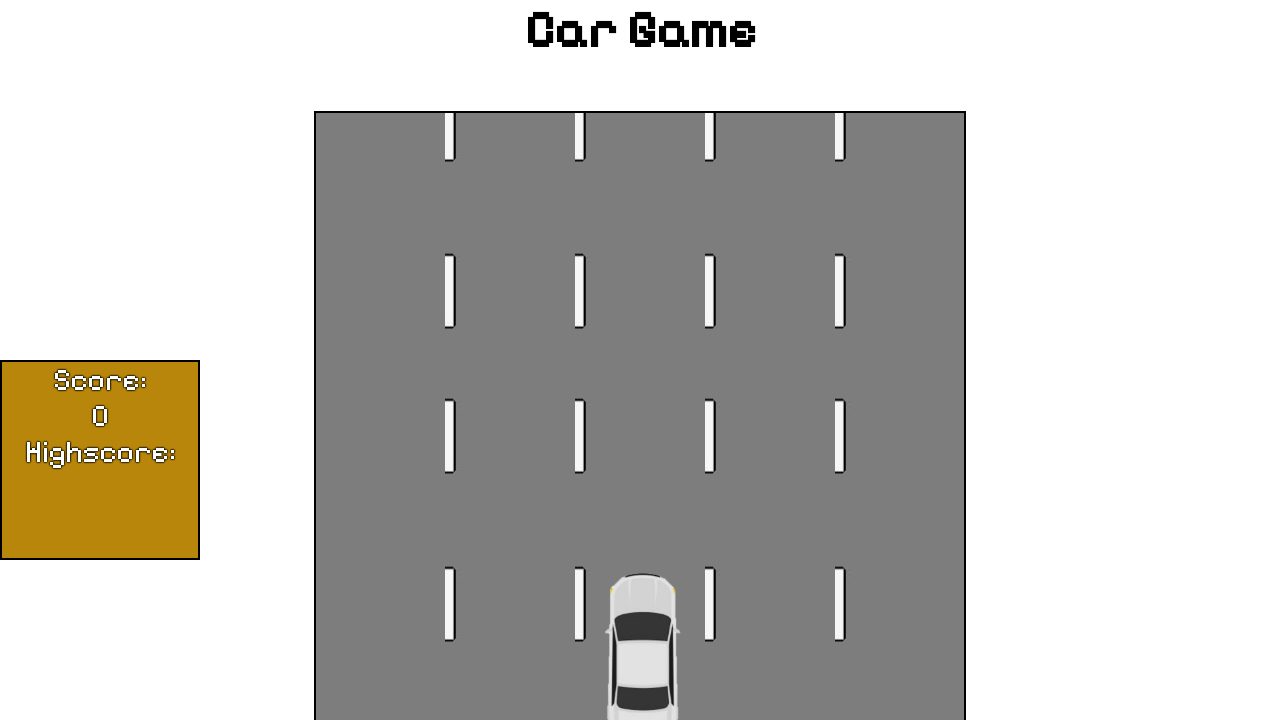

Game over screen appeared
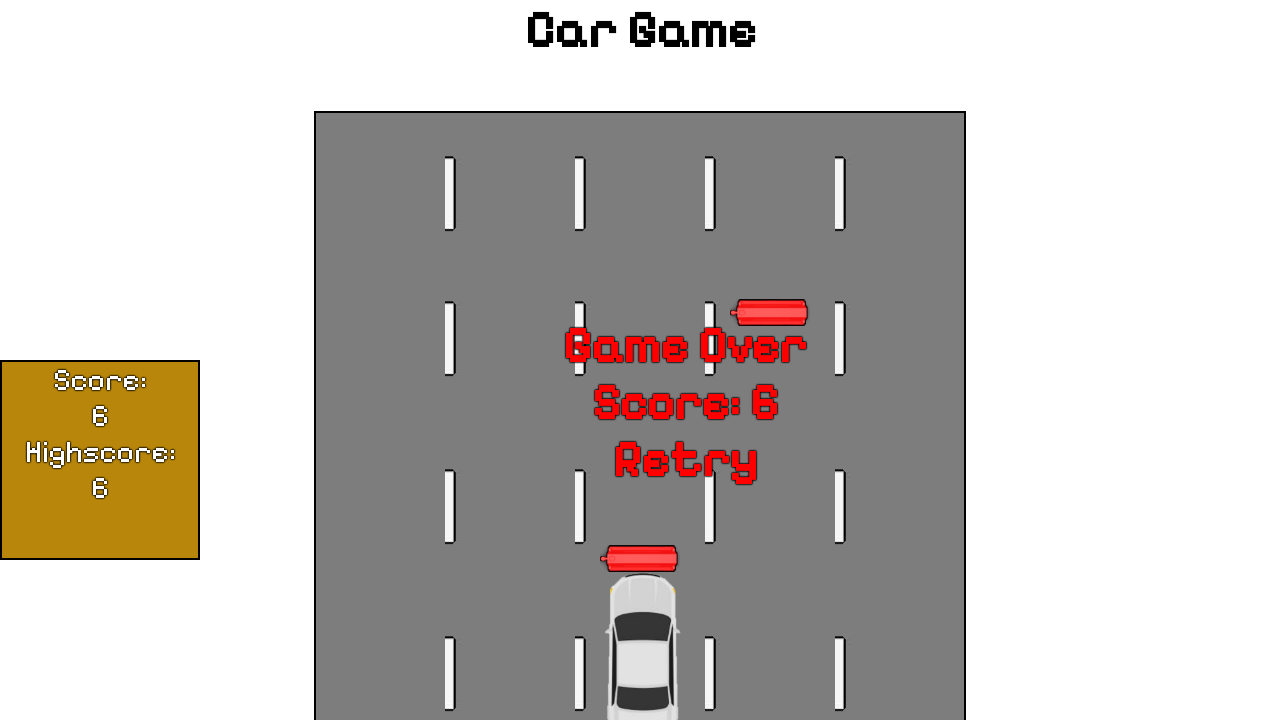

Retrieved first high score value: 6
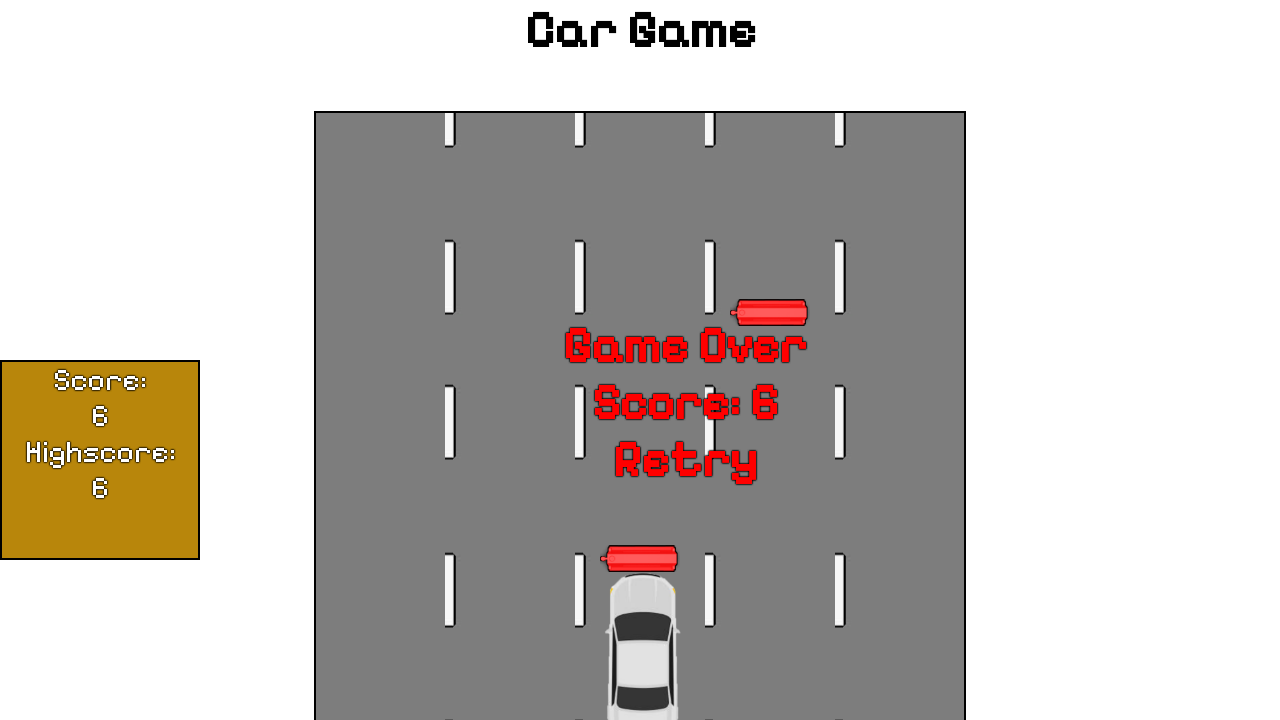

Clicked retry button to restart the game at (685, 402) on #endText
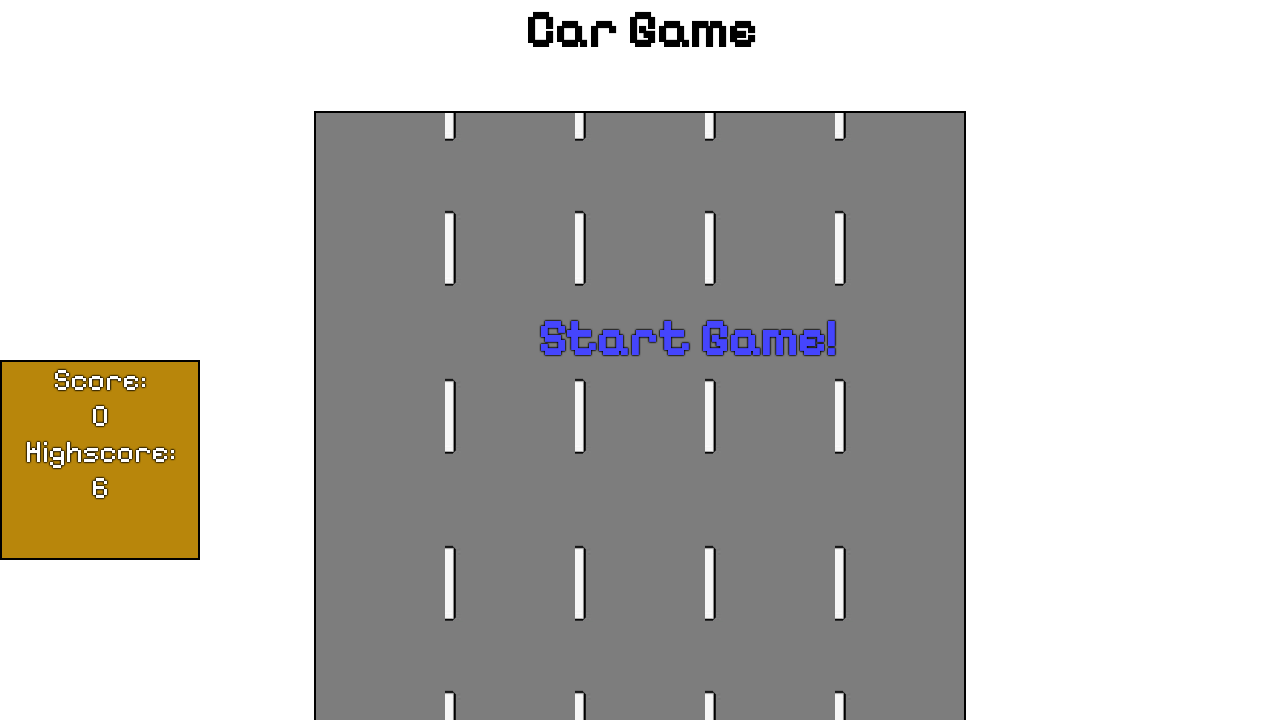

Retrieved second high score value after retry: 6
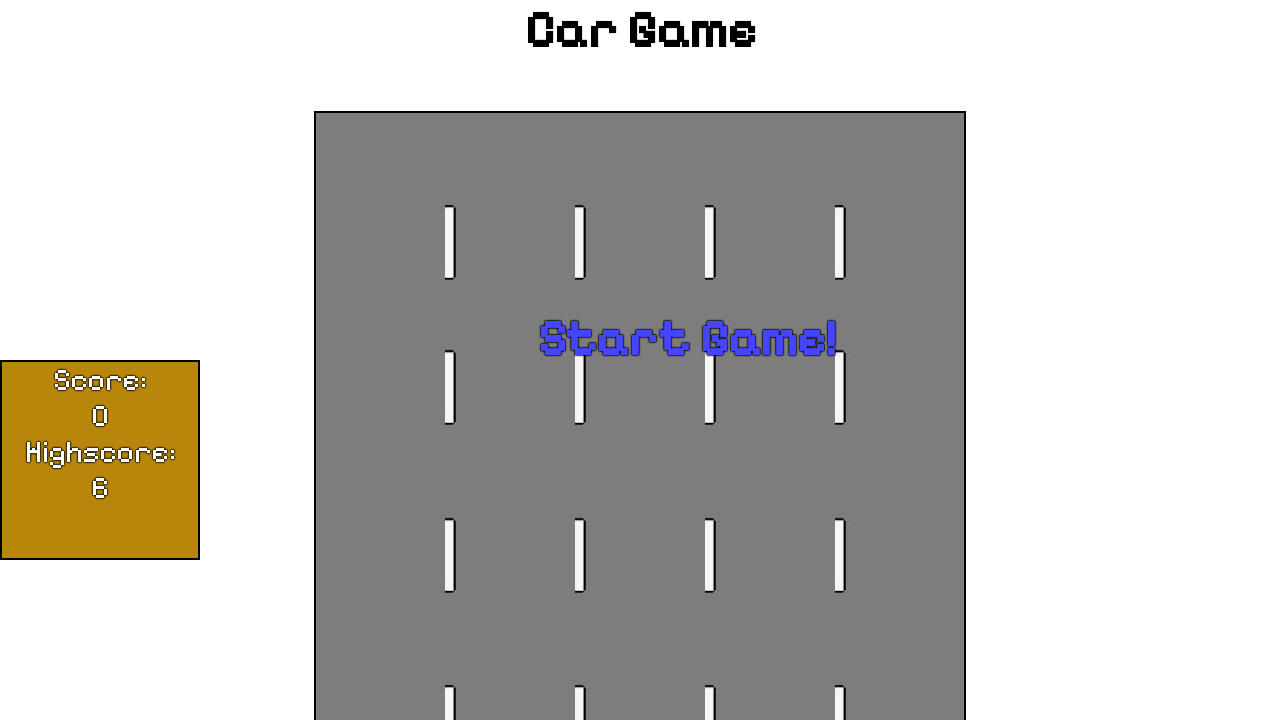

Verified high score persisted: 6 == 6
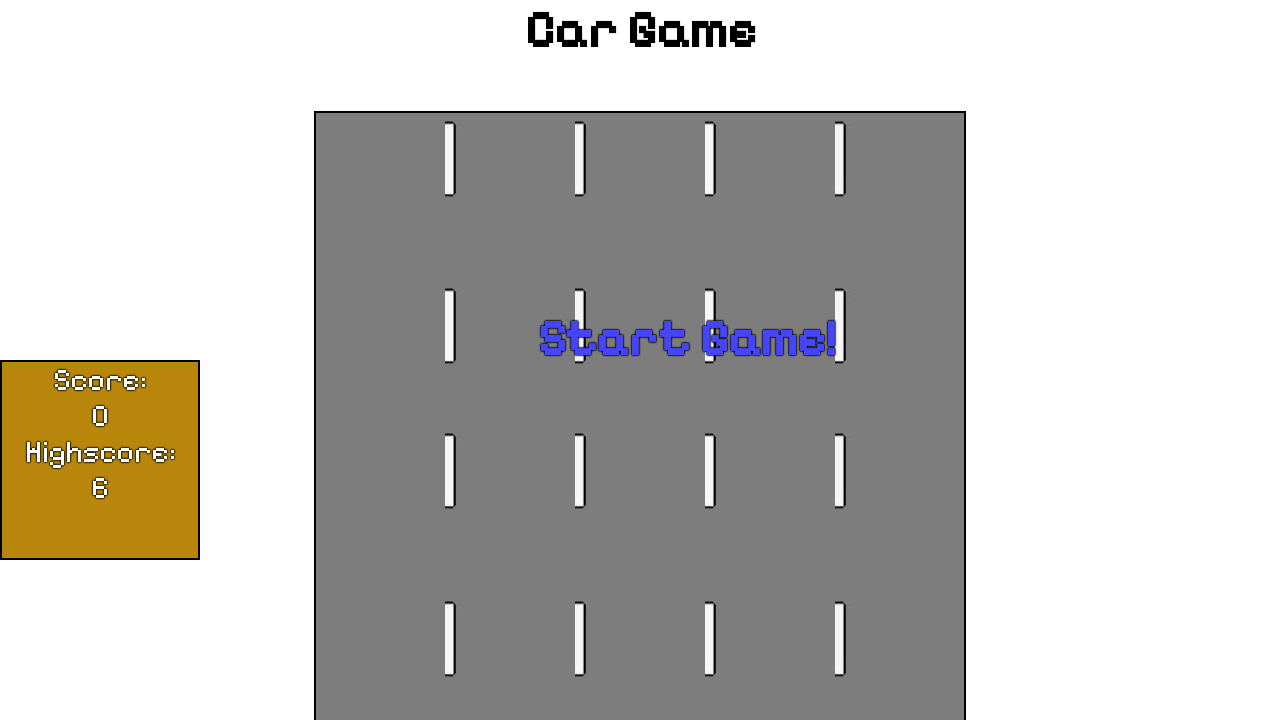

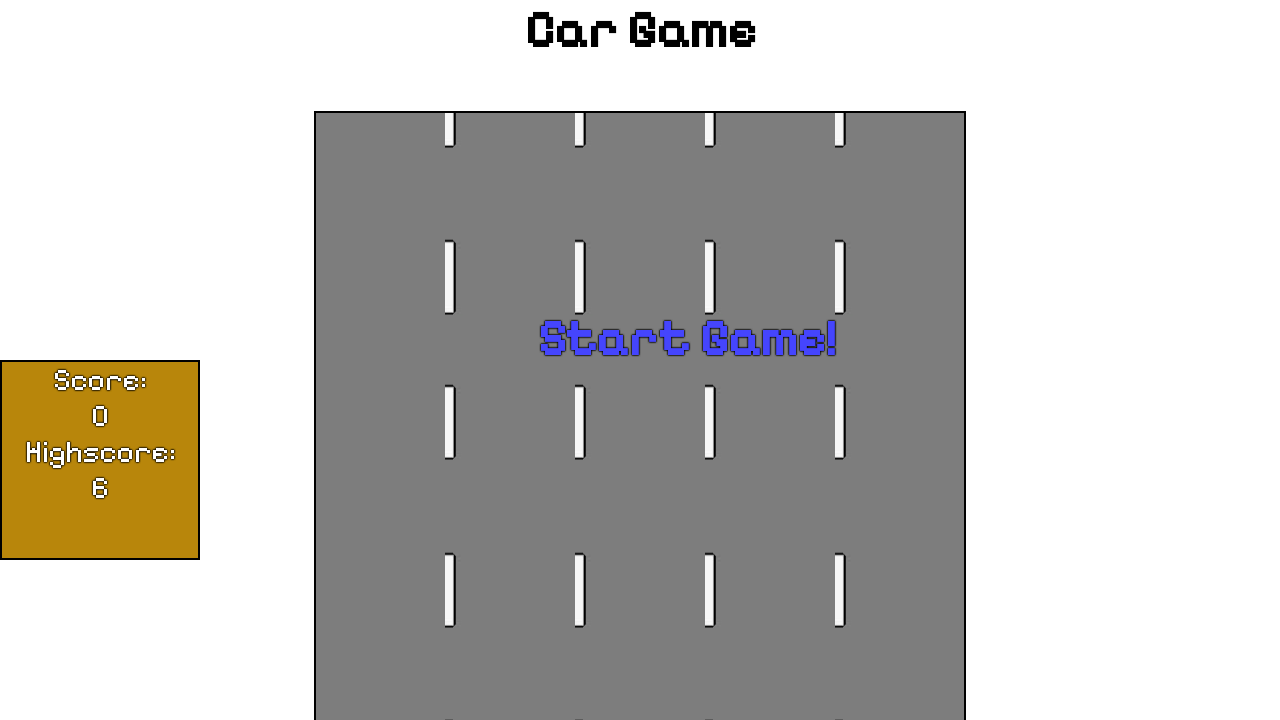